Tests un-marking items as complete by unchecking their checkboxes

Starting URL: https://demo.playwright.dev/todomvc

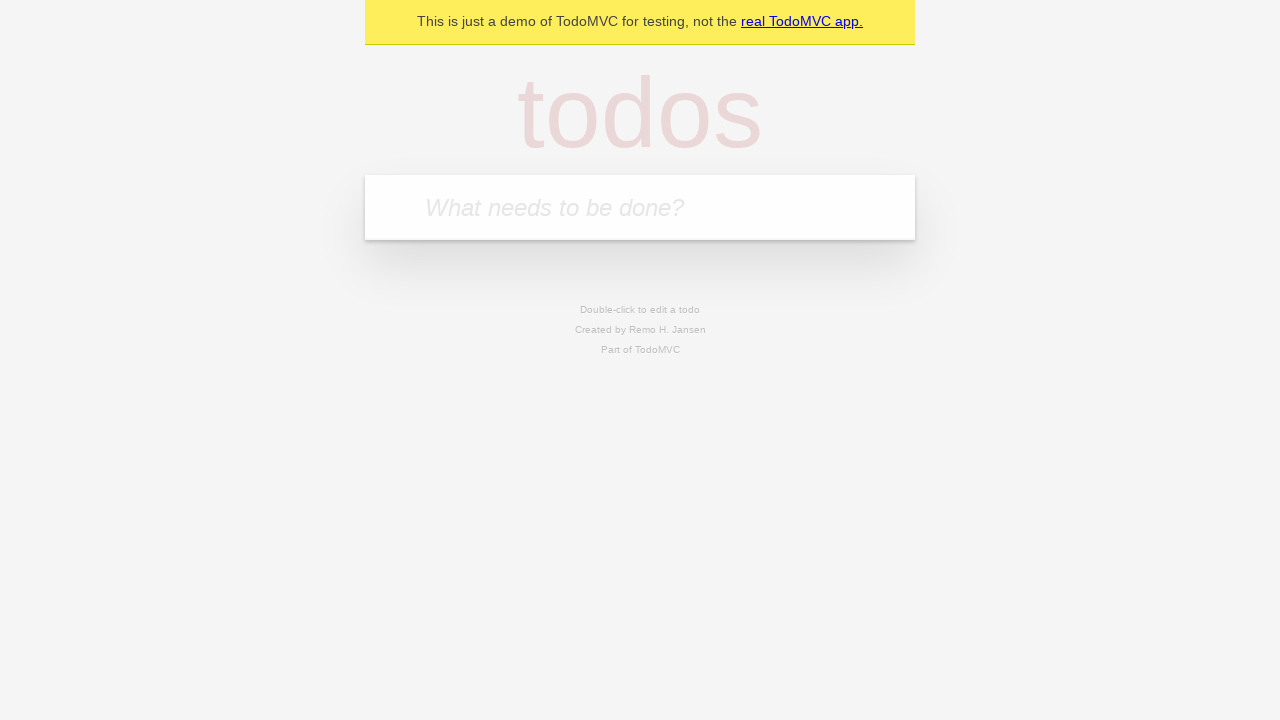

Filled input field with 'watch monty python' on internal:attr=[placeholder="What needs to be done?"i]
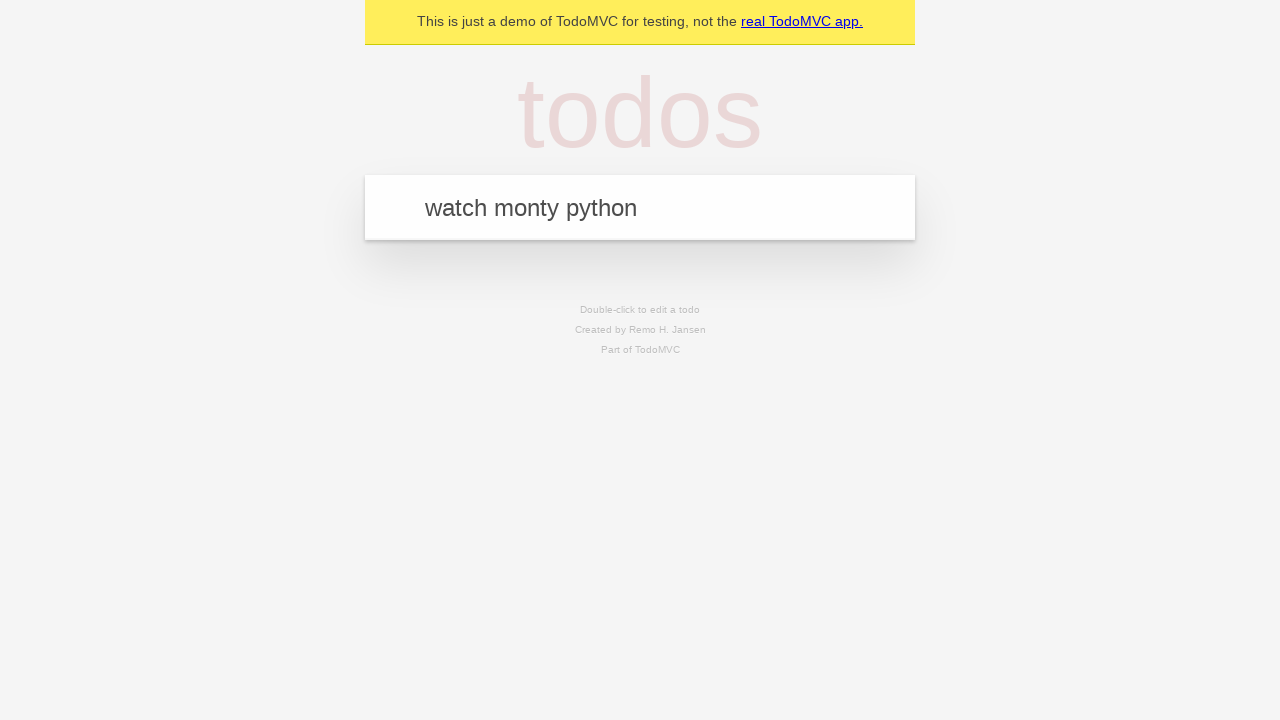

Pressed Enter to add 'watch monty python' item on internal:attr=[placeholder="What needs to be done?"i]
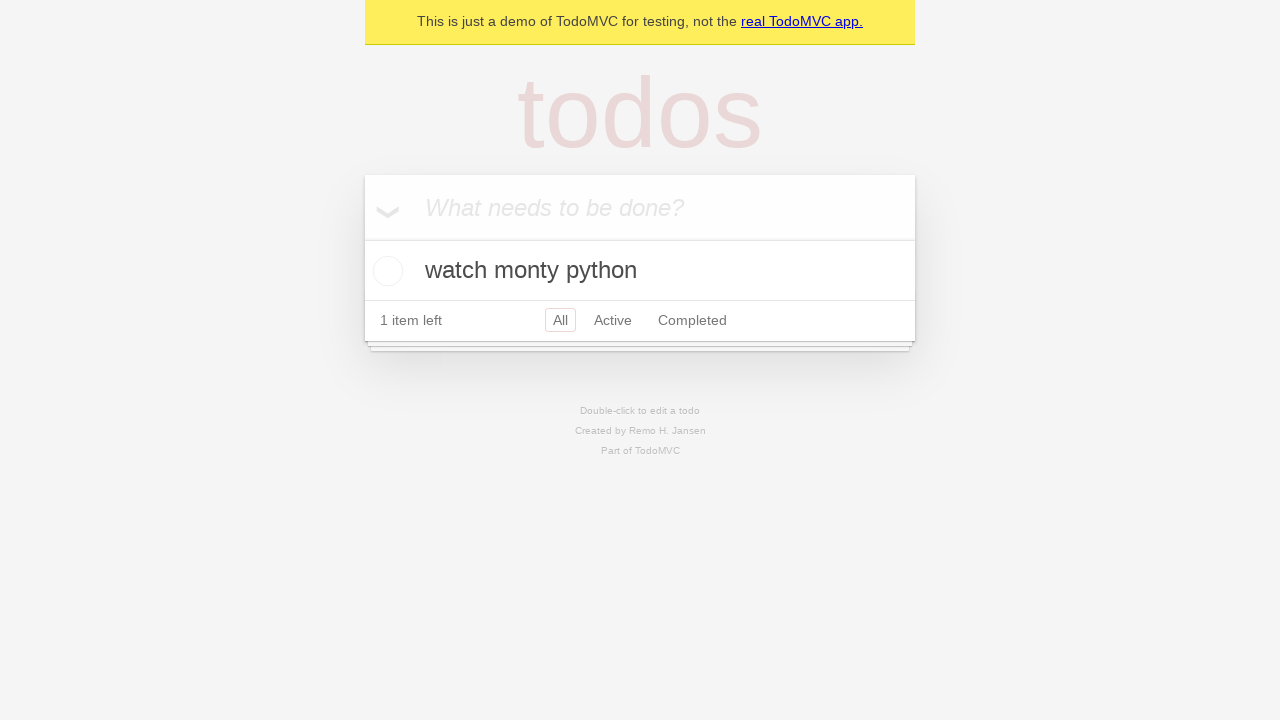

Filled input field with 'feed the cat' on internal:attr=[placeholder="What needs to be done?"i]
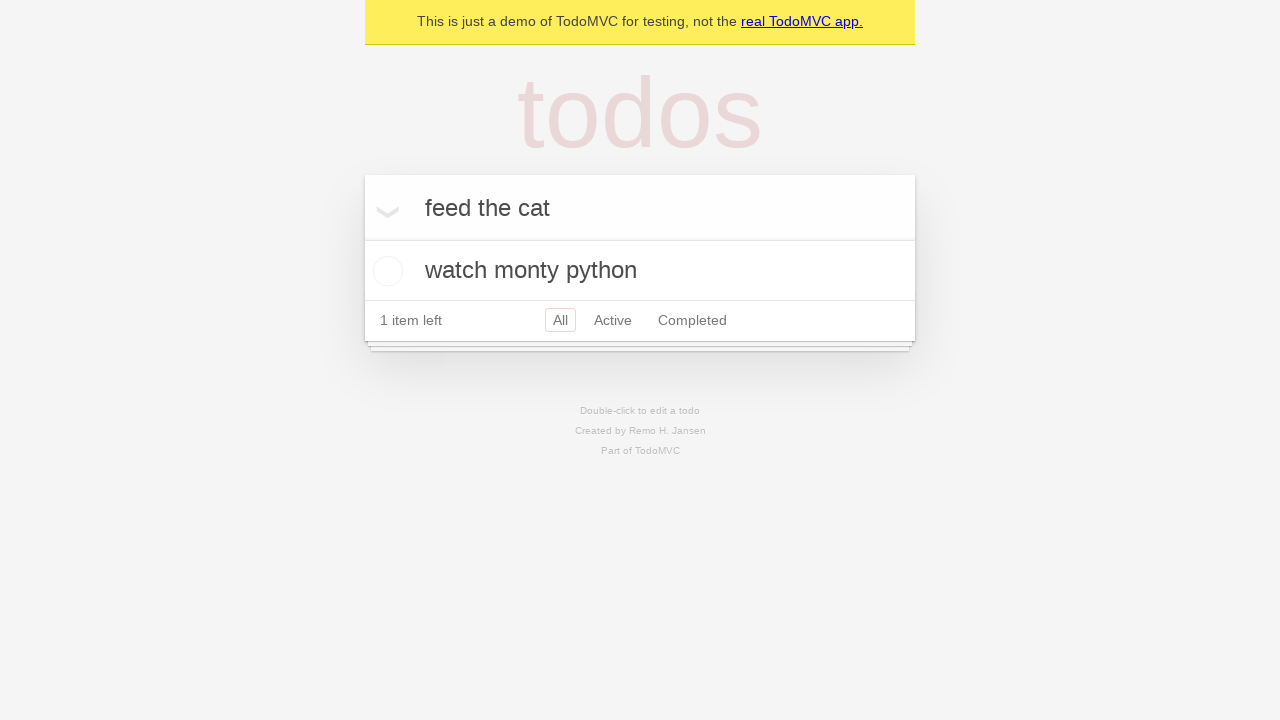

Pressed Enter to add 'feed the cat' item on internal:attr=[placeholder="What needs to be done?"i]
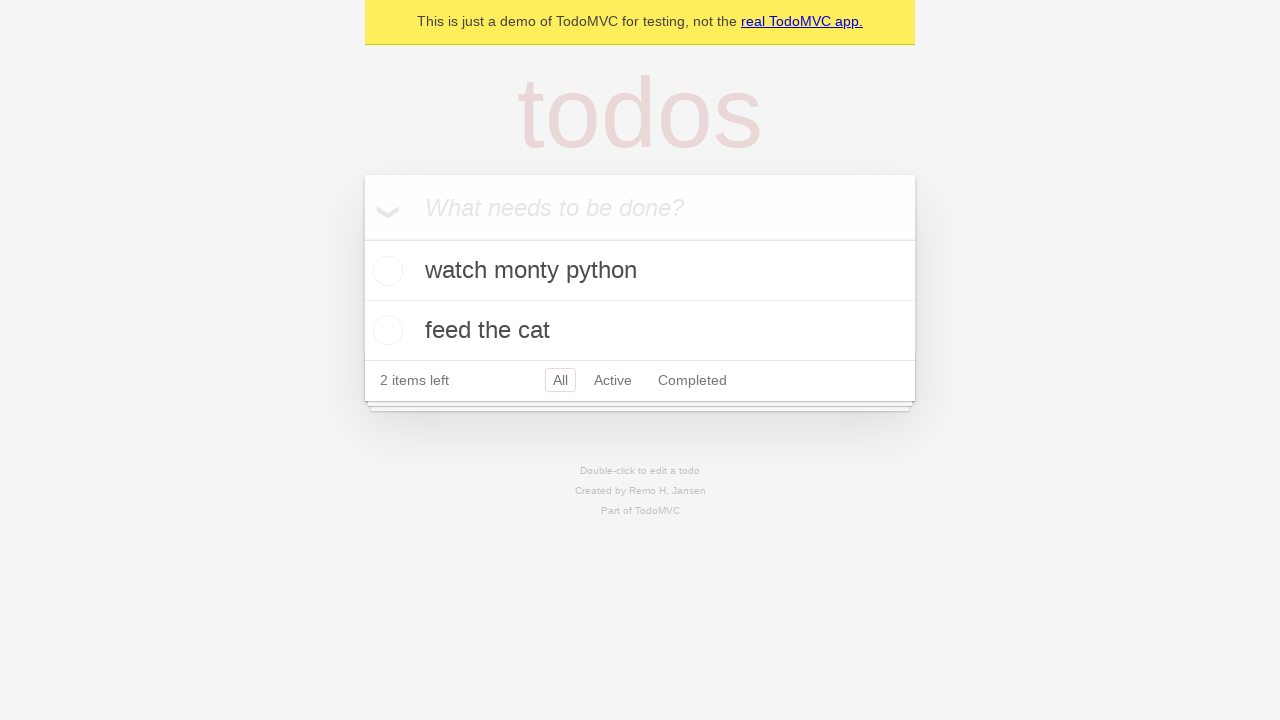

Checked checkbox for first todo item to mark as complete at (385, 271) on [data-testid='todo-item'] >> nth=0 >> internal:role=checkbox
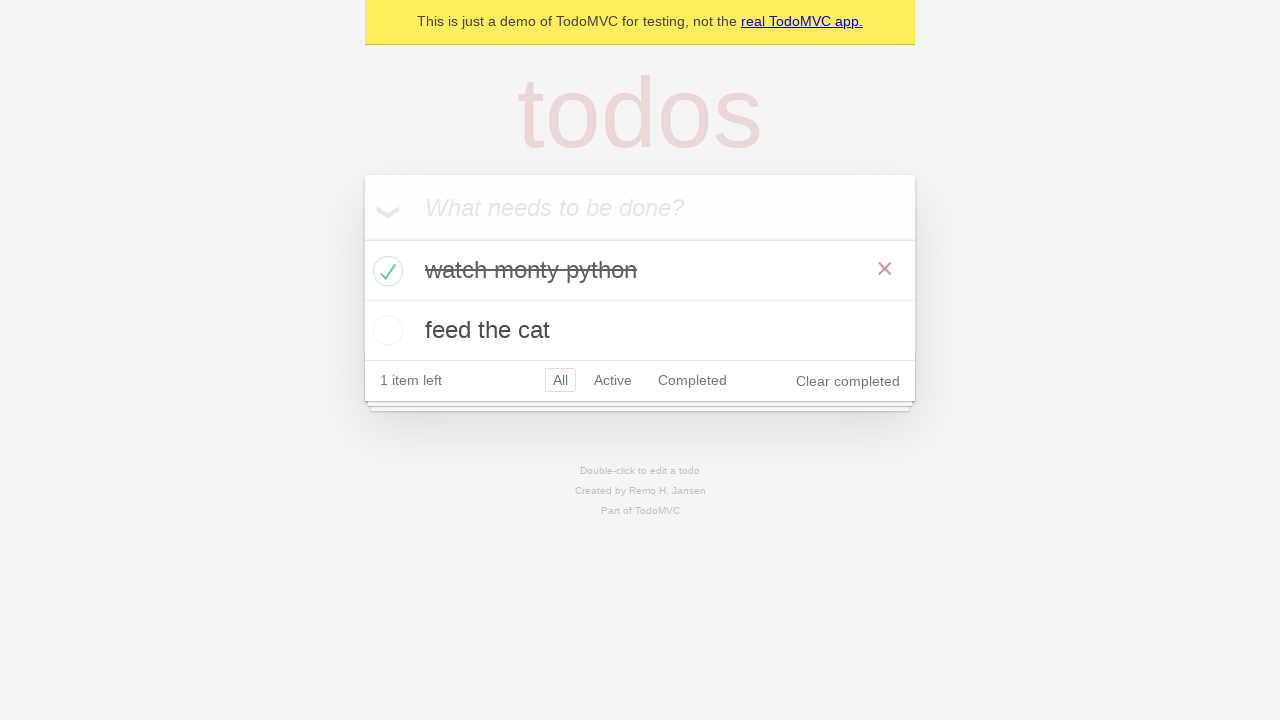

Unchecked checkbox for first todo item to un-mark as complete at (385, 271) on [data-testid='todo-item'] >> nth=0 >> internal:role=checkbox
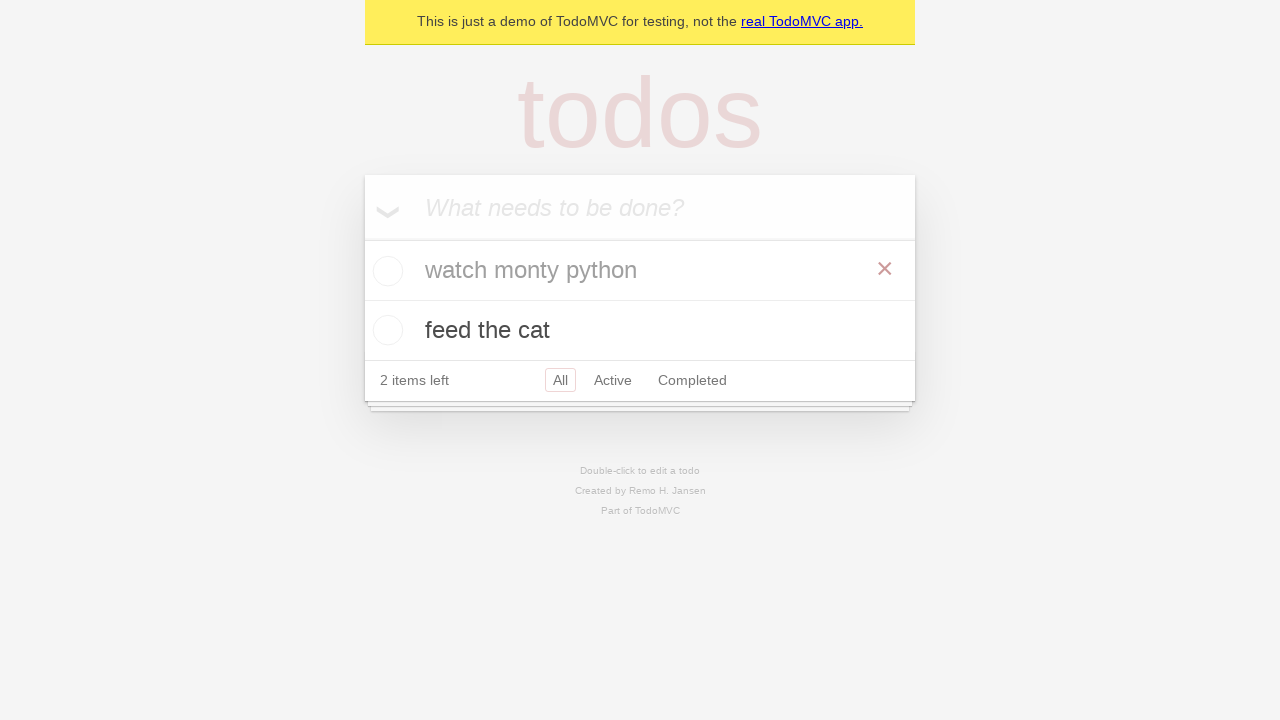

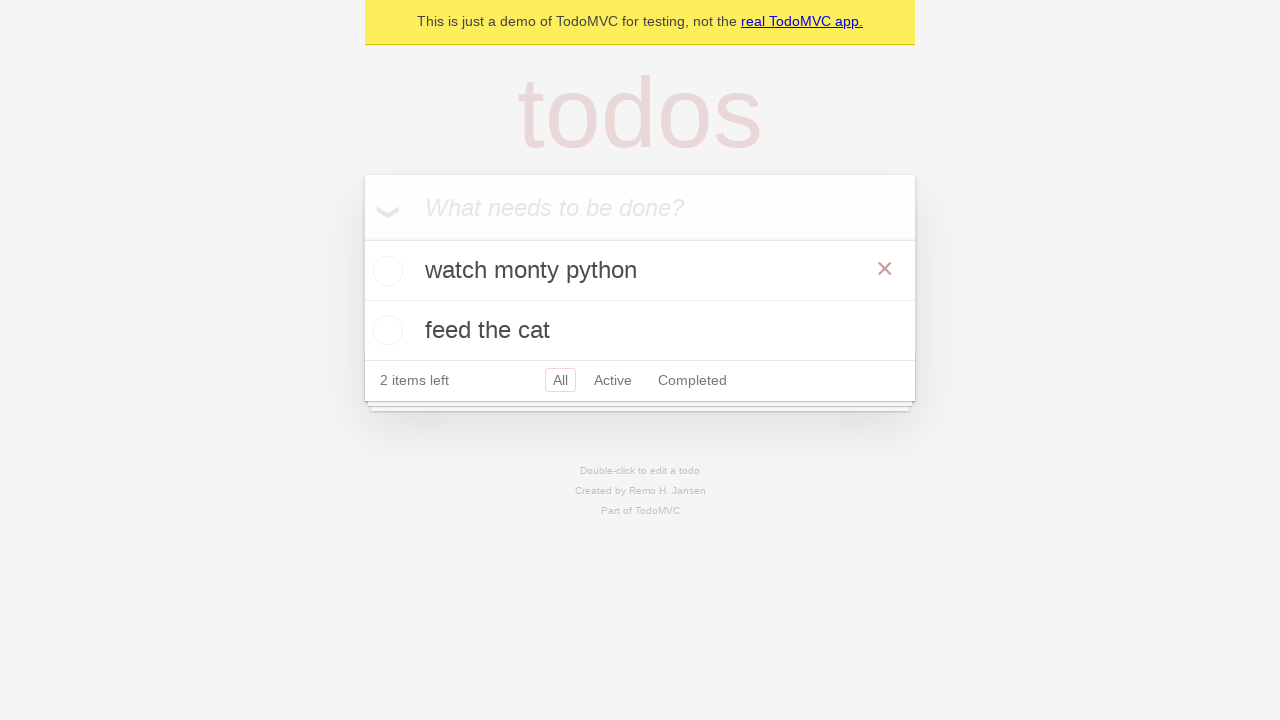